Tests sending keys to a designated element by clicking body first, then typing into a specific text field

Starting URL: https://www.selenium.dev/selenium/web/single_text_input.html

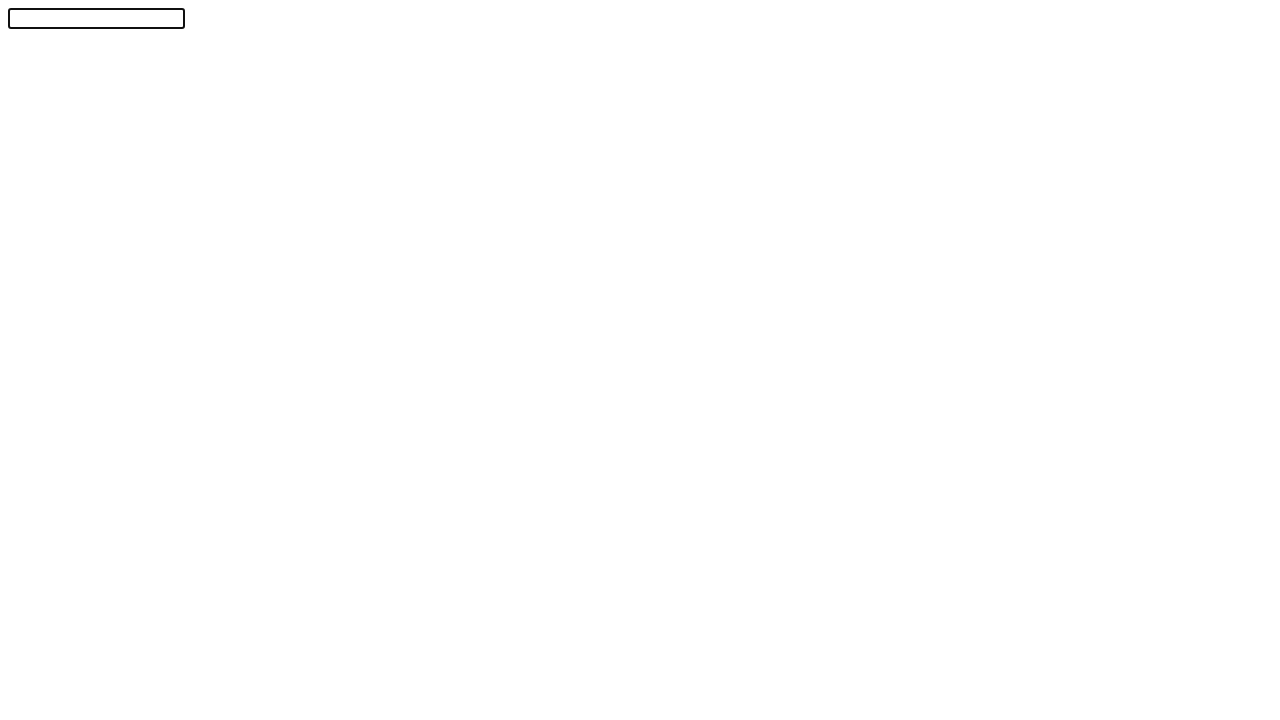

Clicked on body element at (640, 356) on body
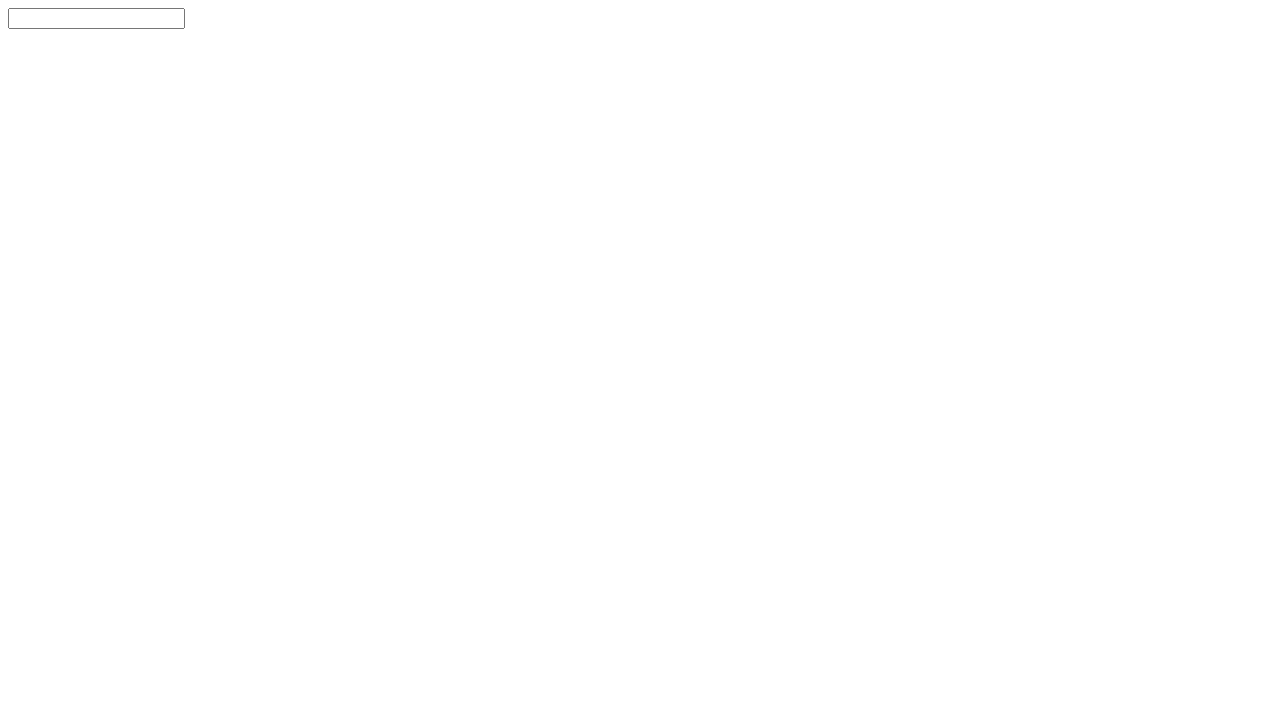

Typed 'abc' into the text field on #textInput
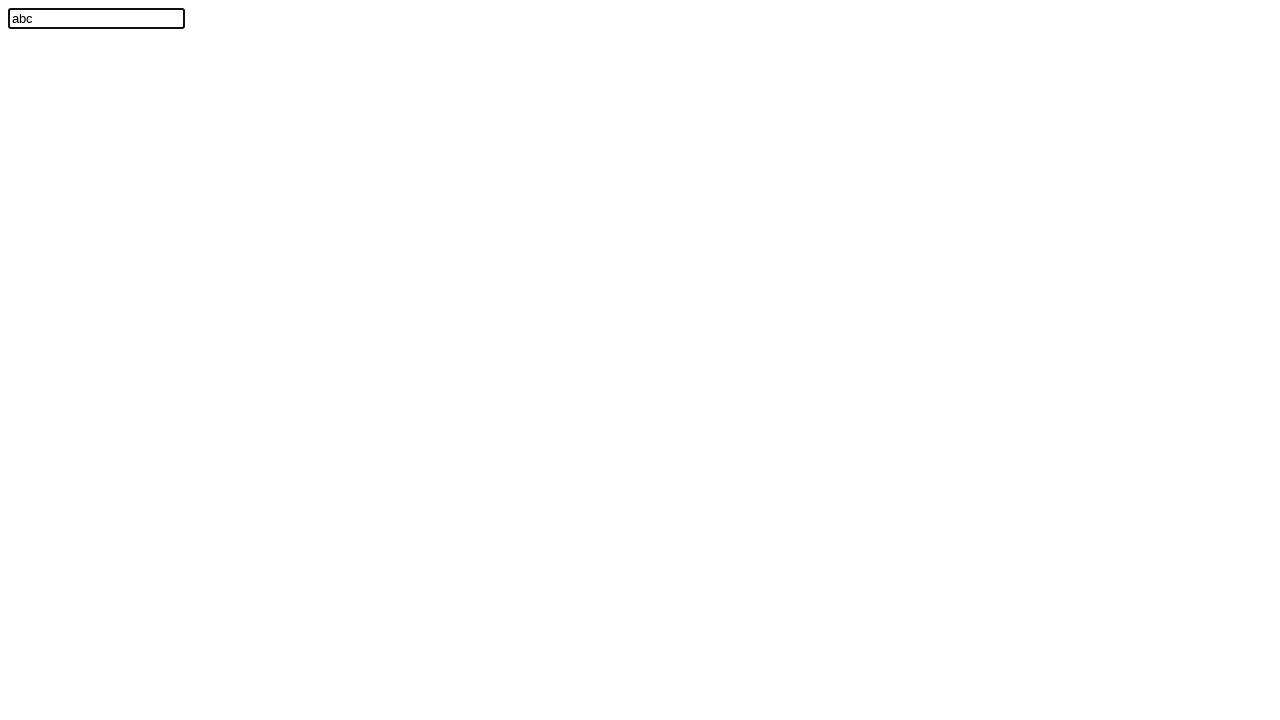

Verified text field contains 'abc'
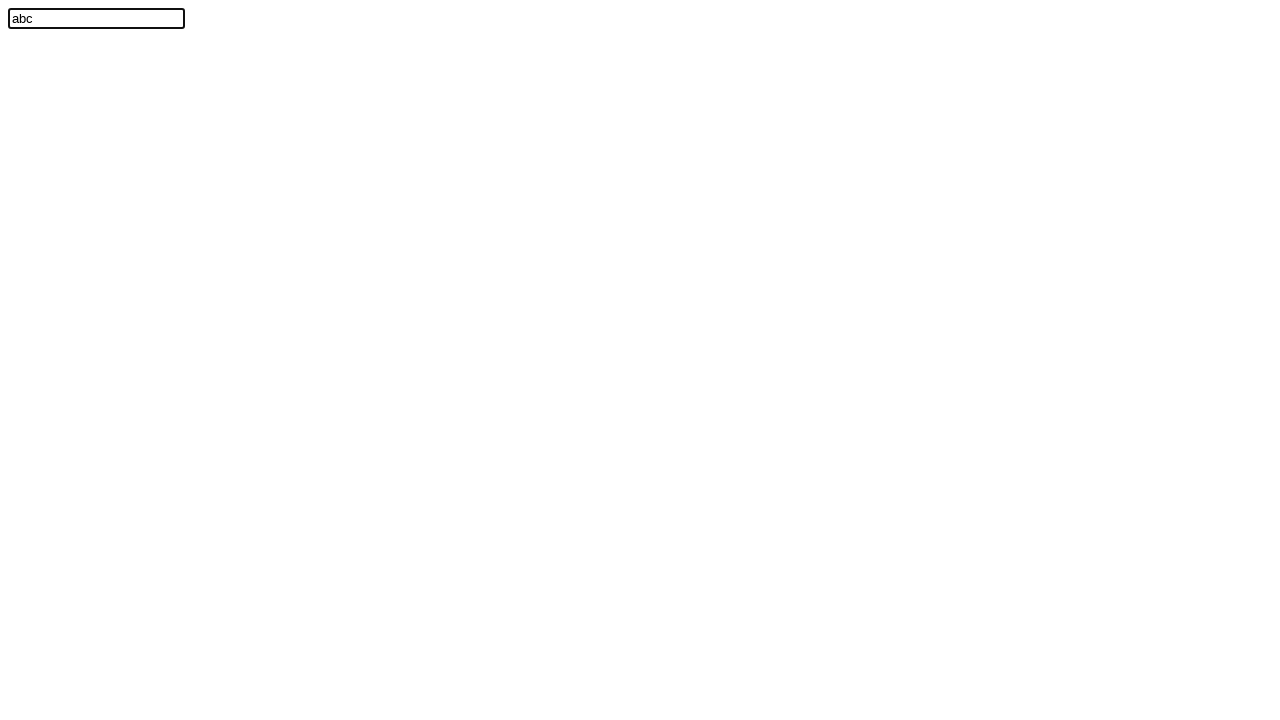

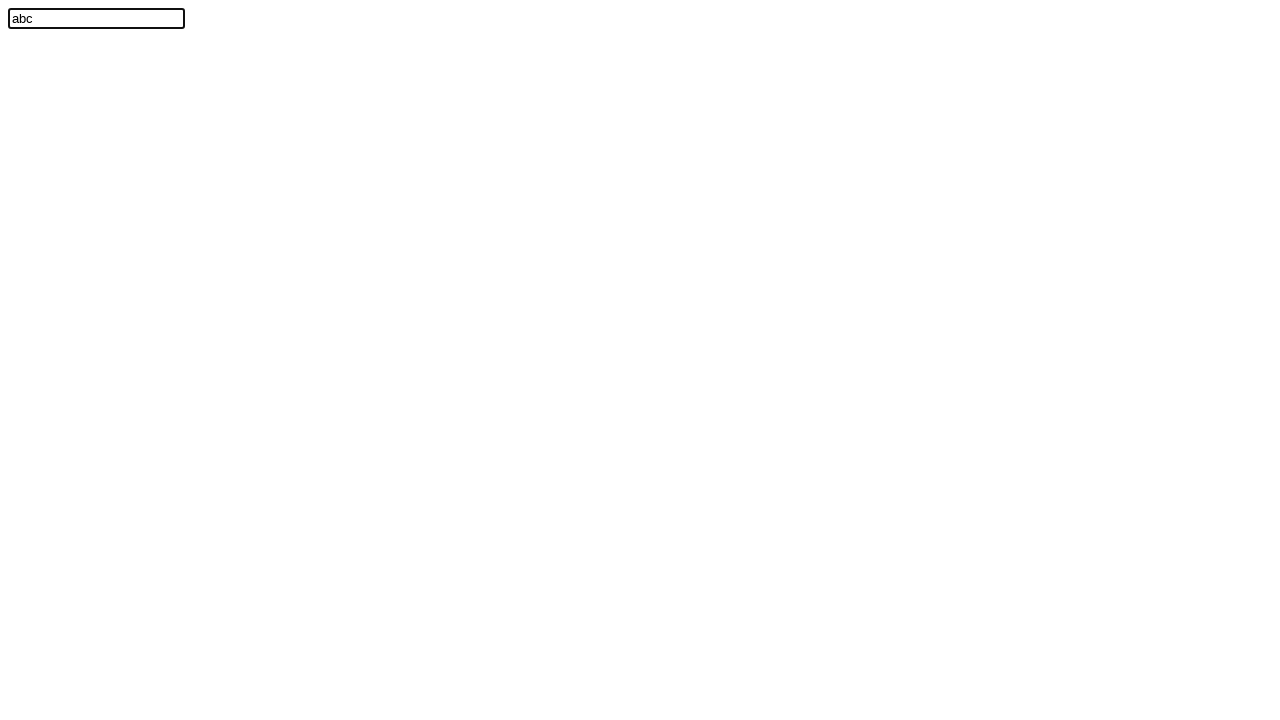